Tests the jQuery UI color picker slider by switching to an iframe and dragging the green color slider element

Starting URL: https://jqueryui.com/slider/#colorpicker

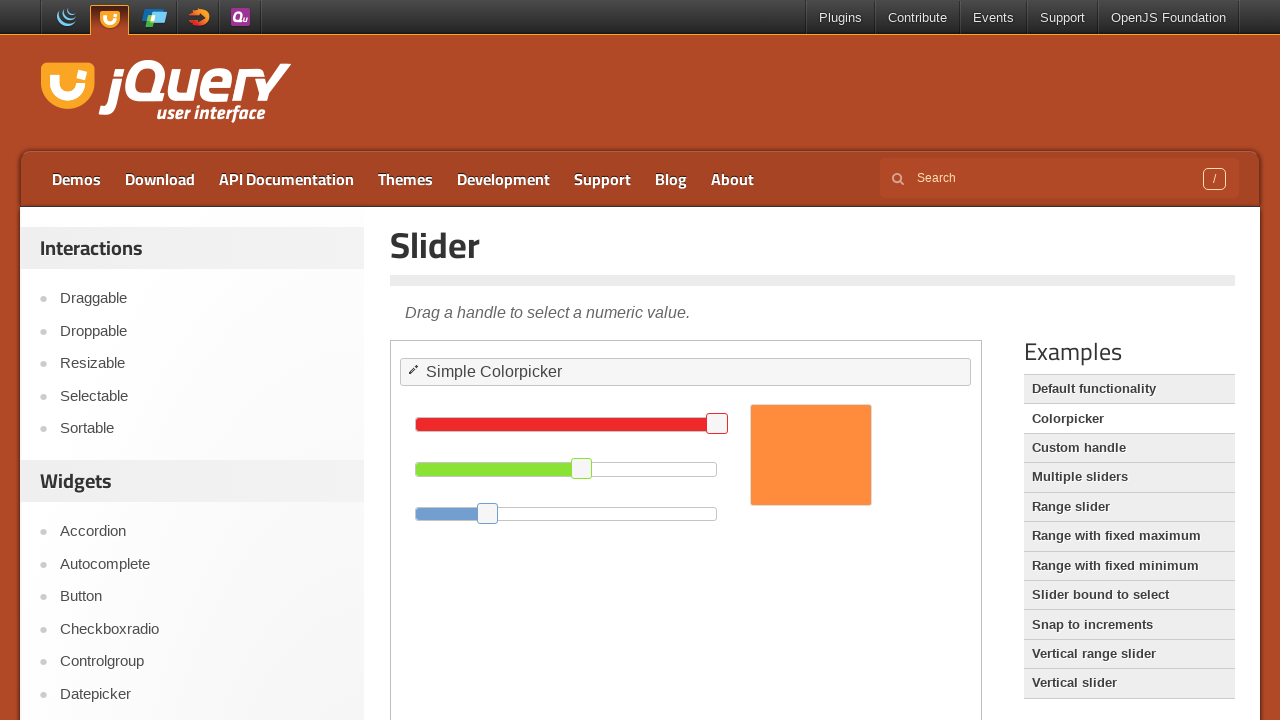

Located the colorpicker iframe
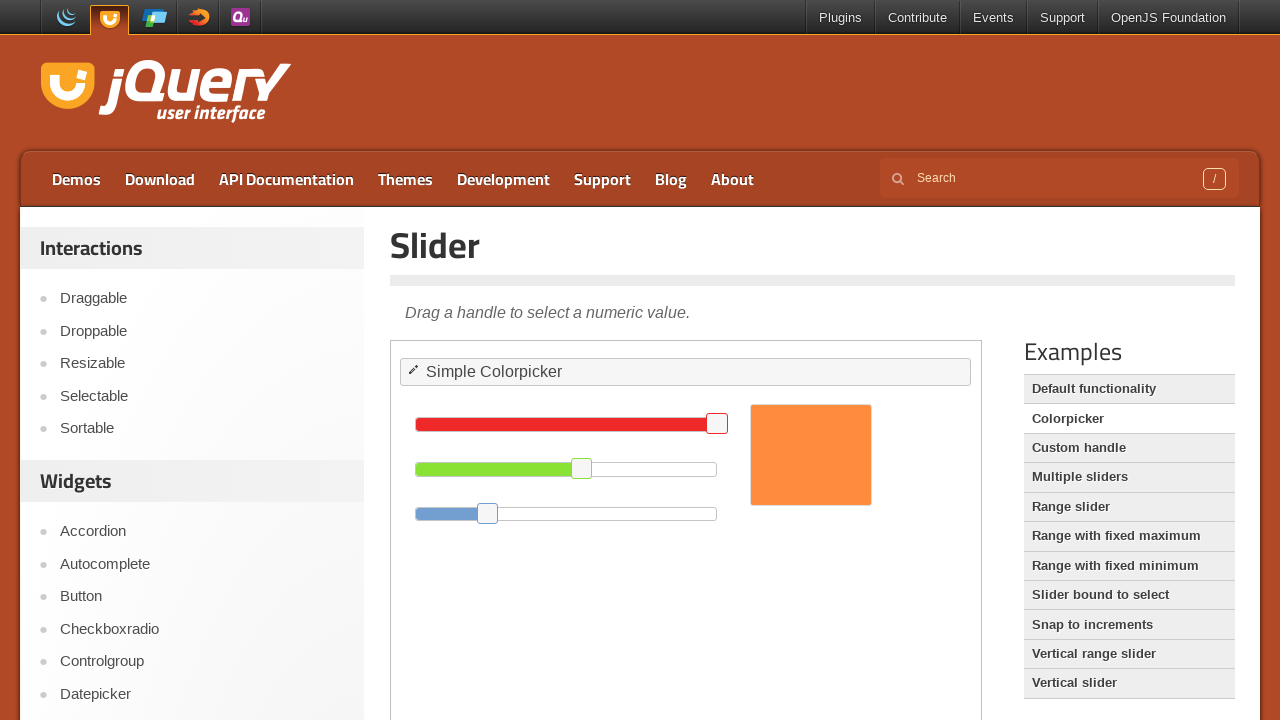

Located the green color slider handle
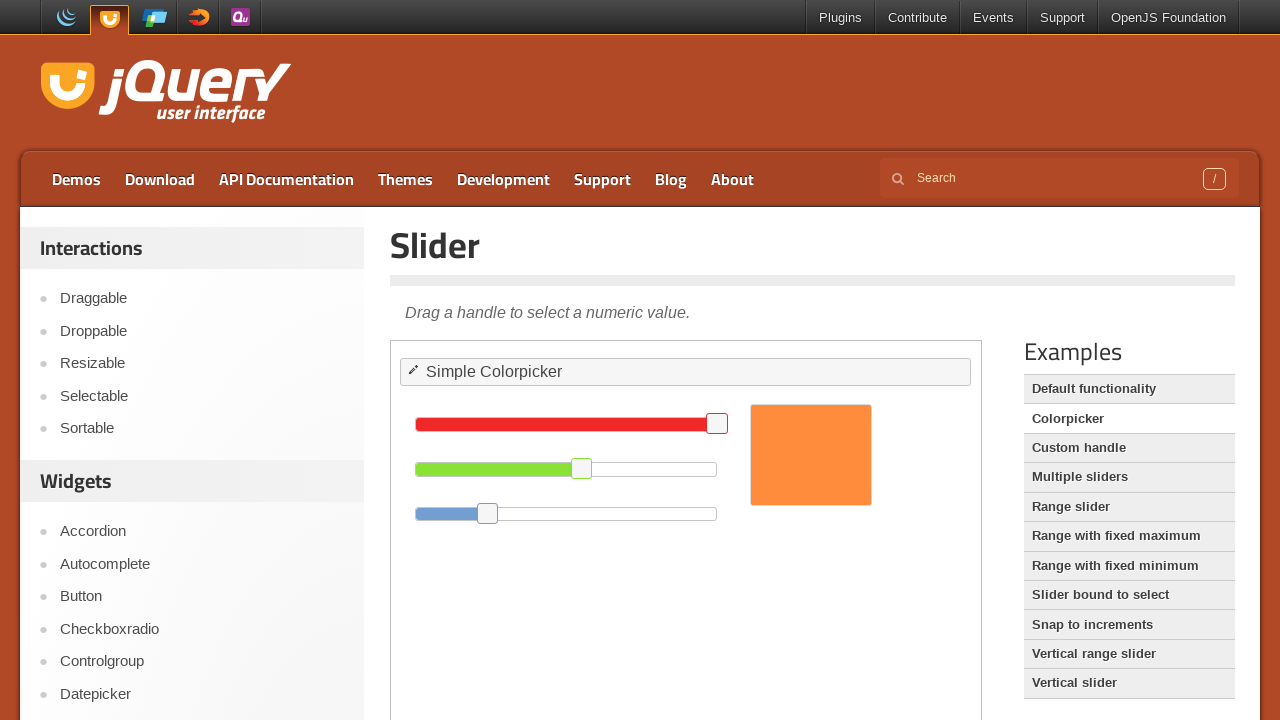

Dragged green slider handle 5 pixels to the right to adjust color value at (577, 459)
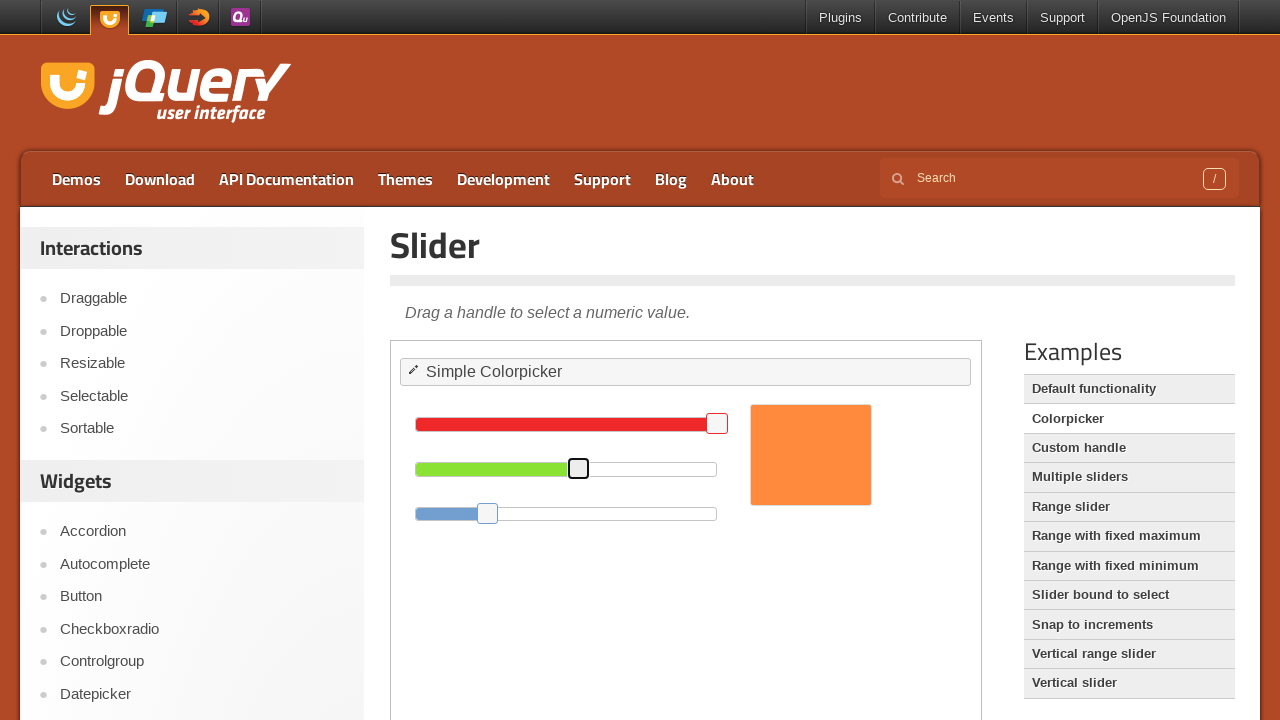

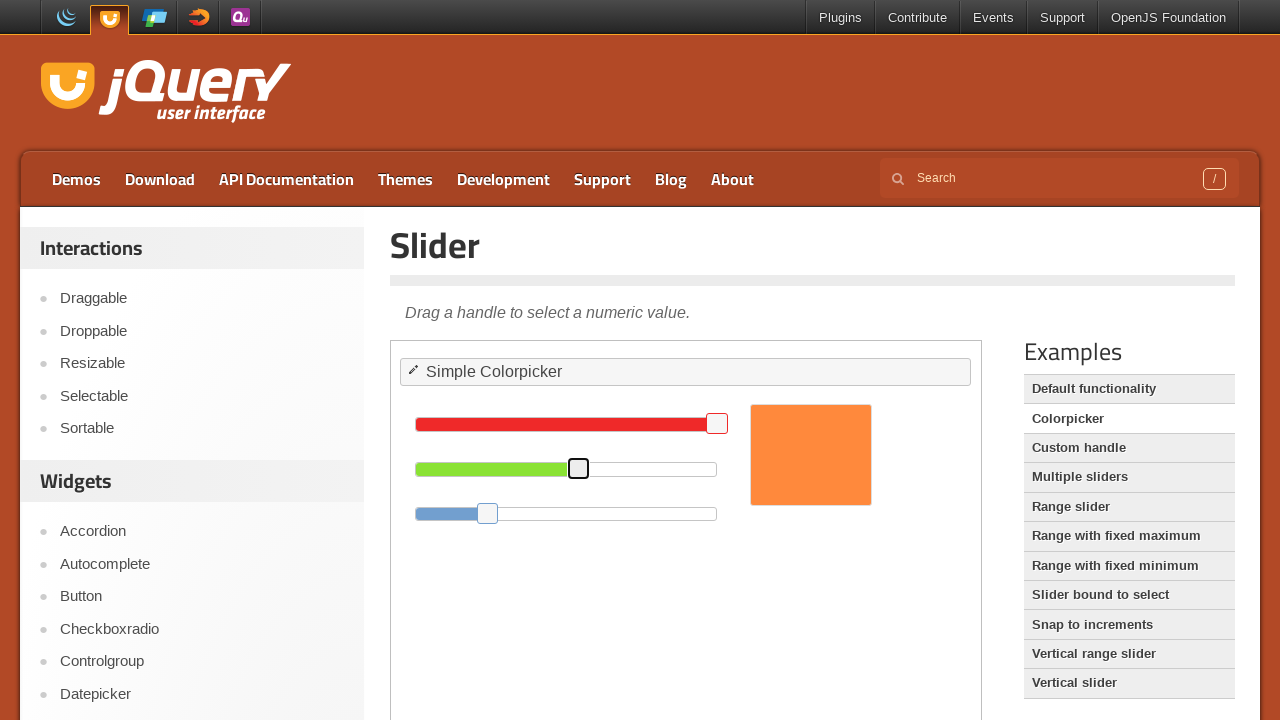